Tests multiple item selection on jQuery UI's selectable widget by holding Ctrl key and clicking multiple items

Starting URL: https://jqueryui.com/selectable/

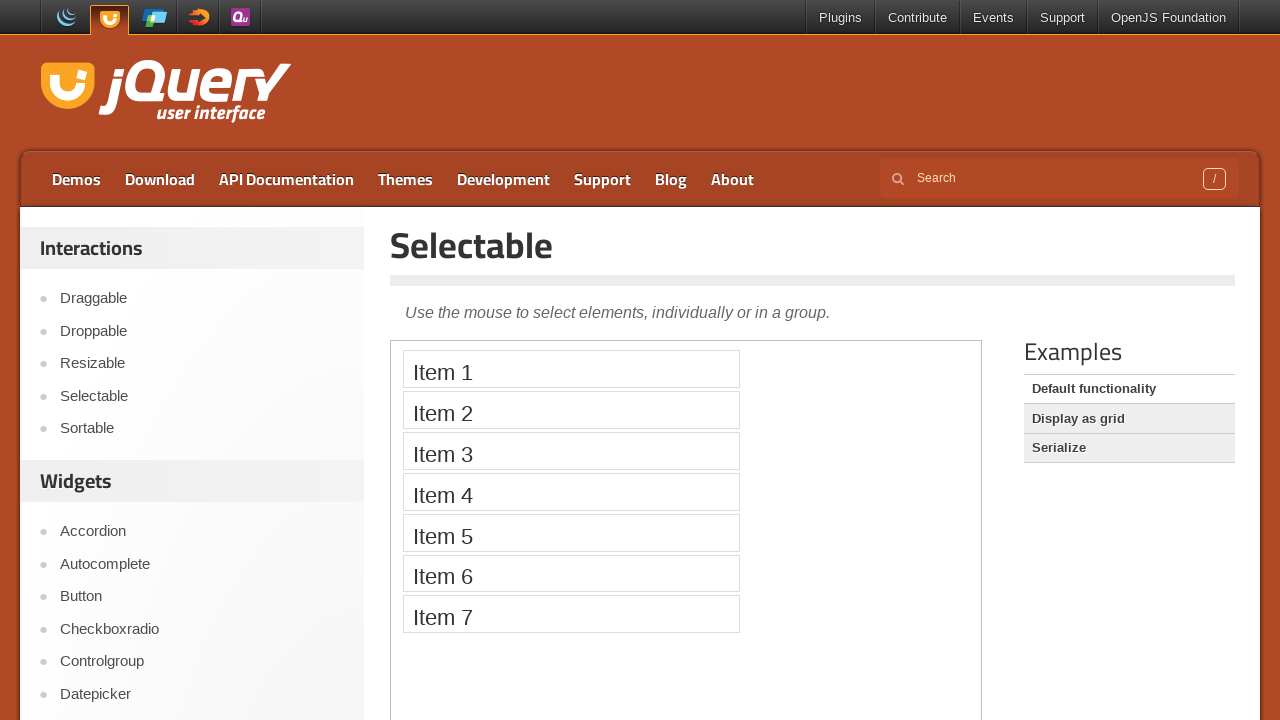

Located iframe containing the selectable widget
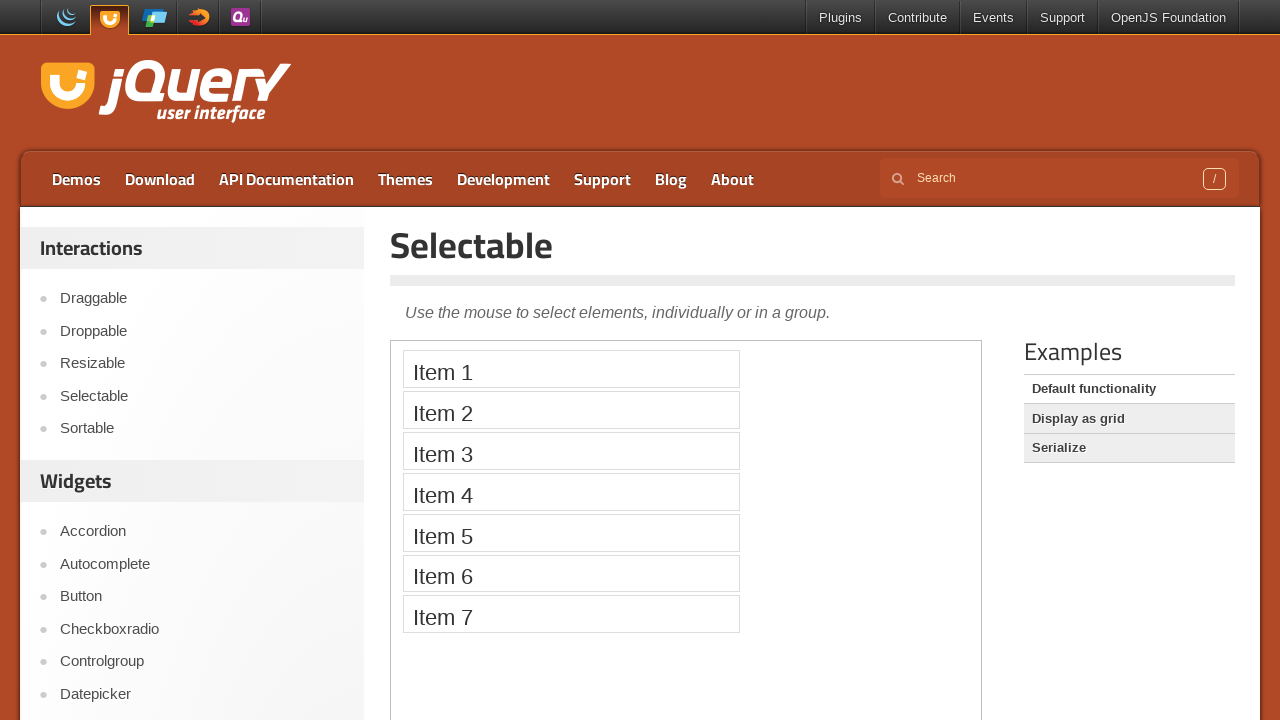

Located Item 1 element
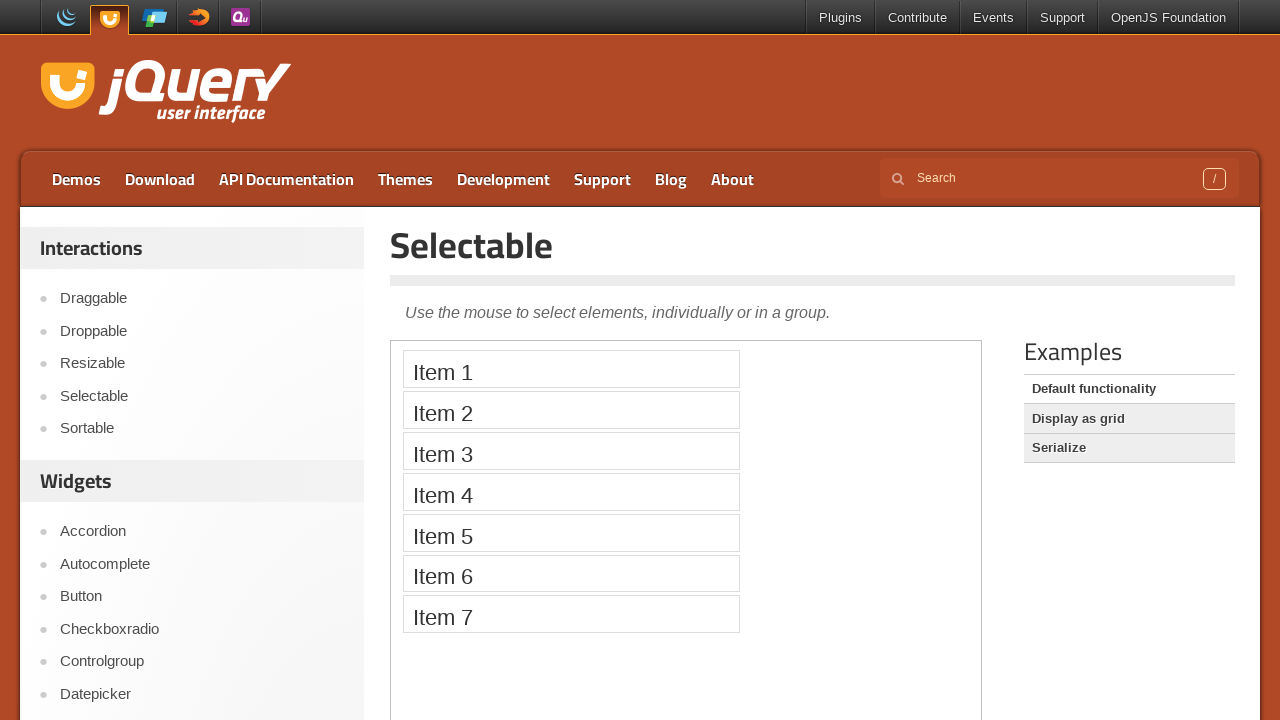

Located Item 2 element
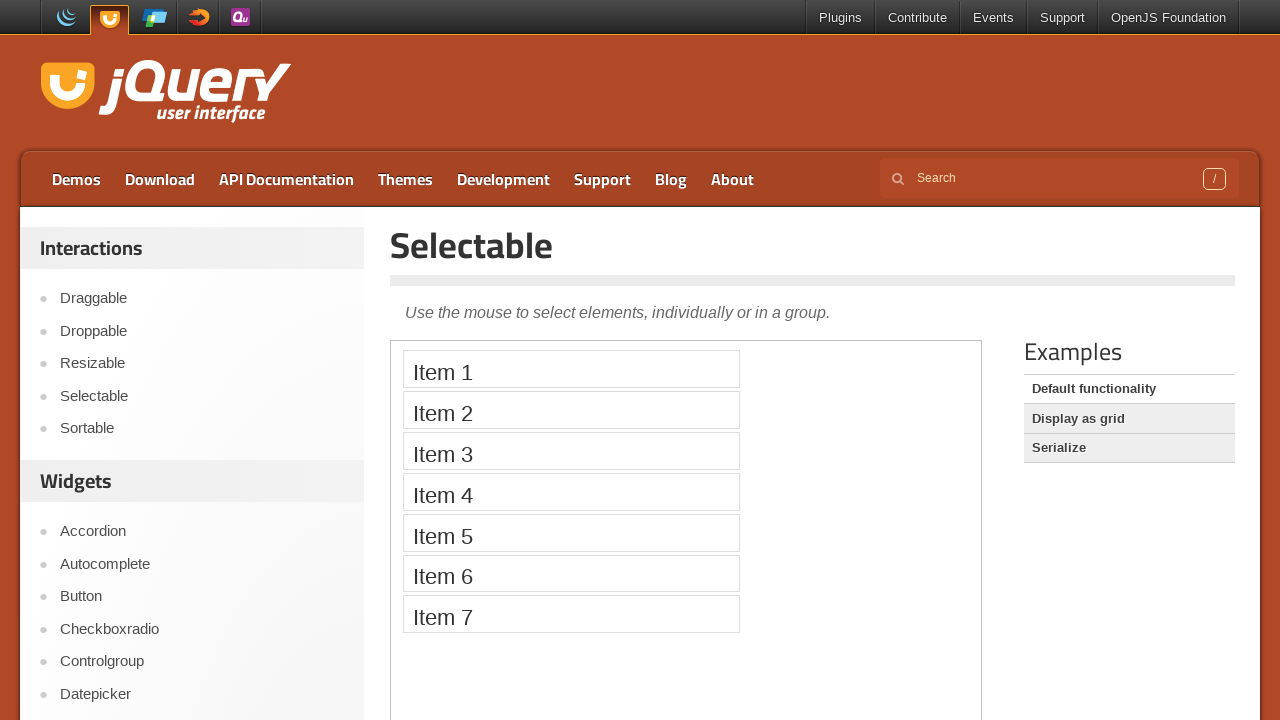

Located Item 3 element
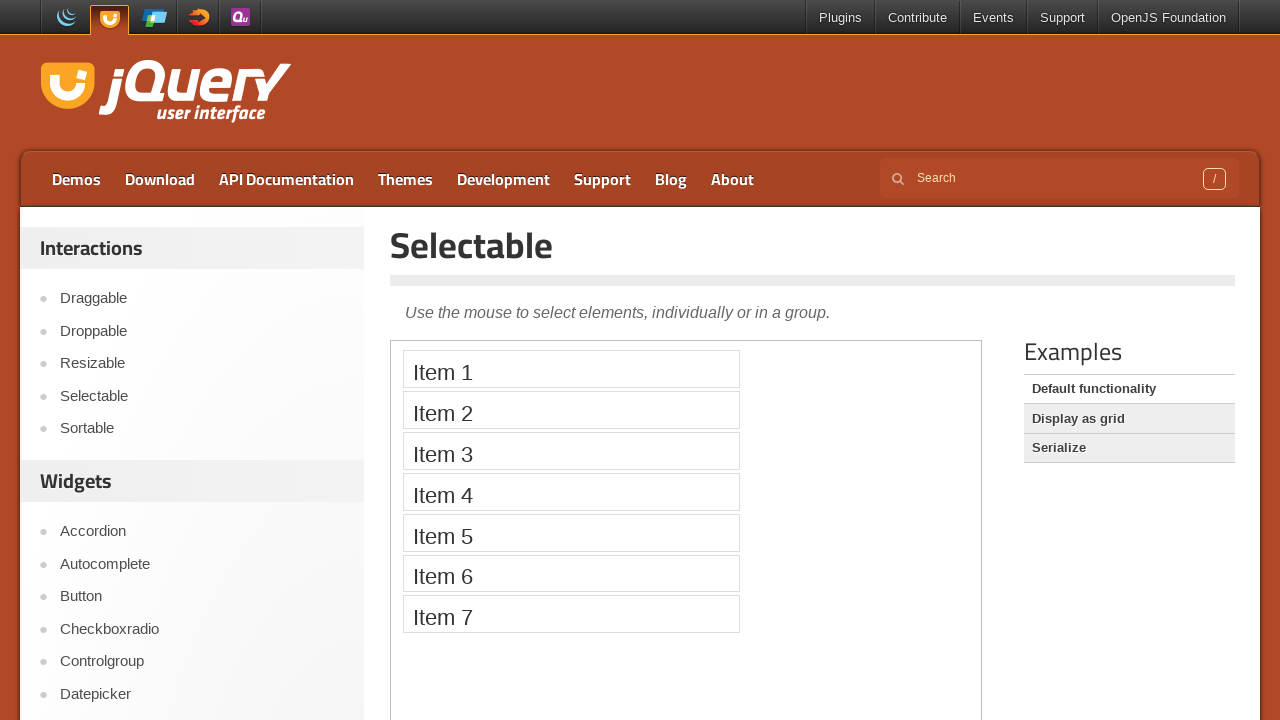

Located Item 4 element
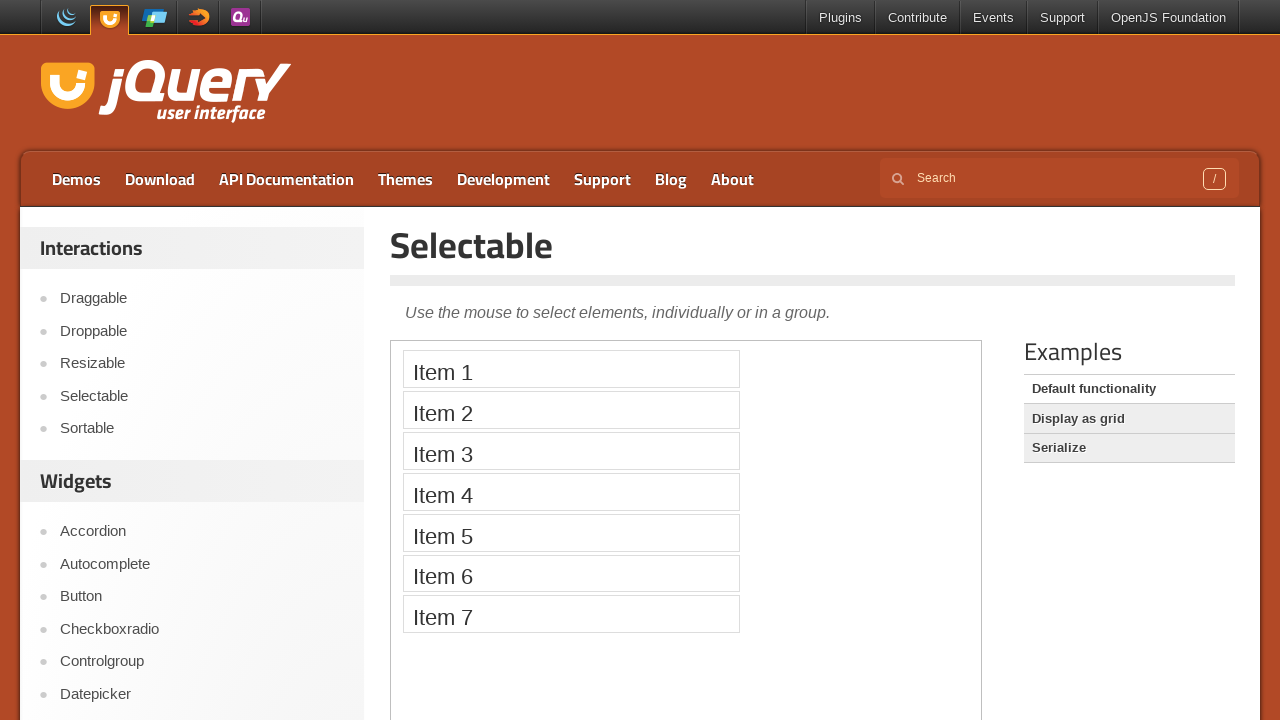

Pressed Control key down
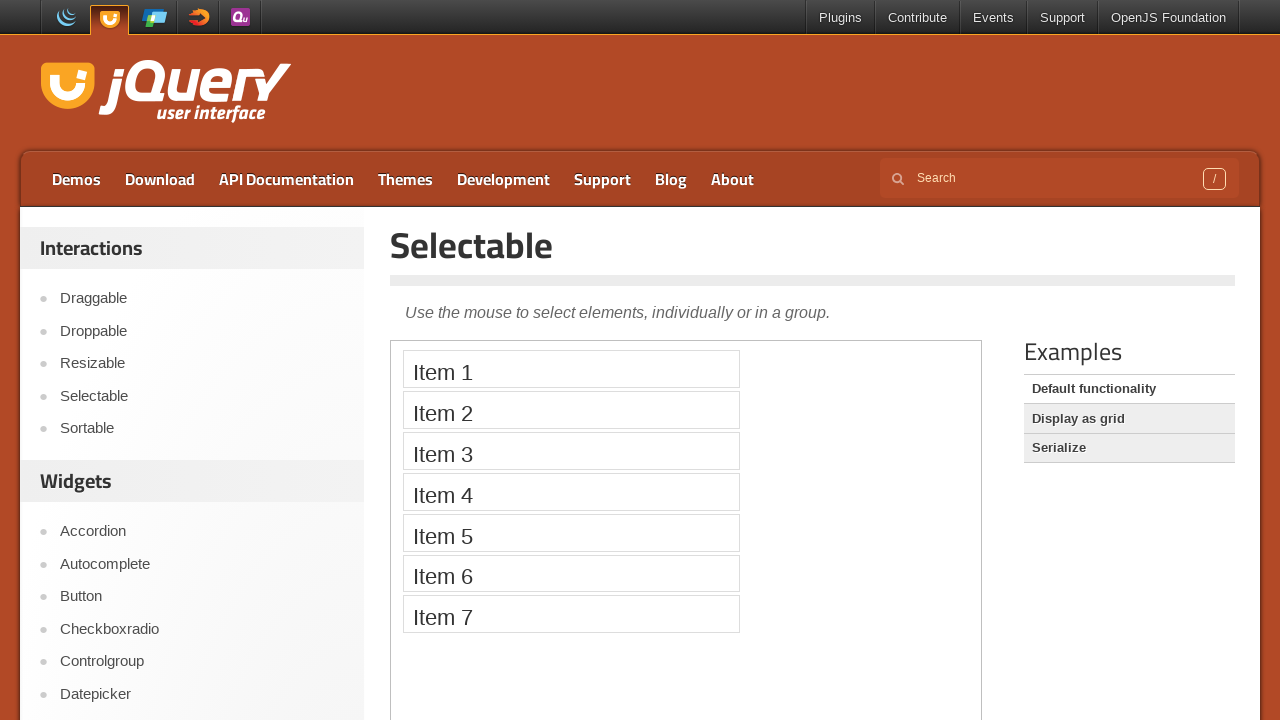

Clicked Item 1 while holding Control at (571, 369) on iframe >> nth=0 >> internal:control=enter-frame >> xpath=//li[contains(text(),'I
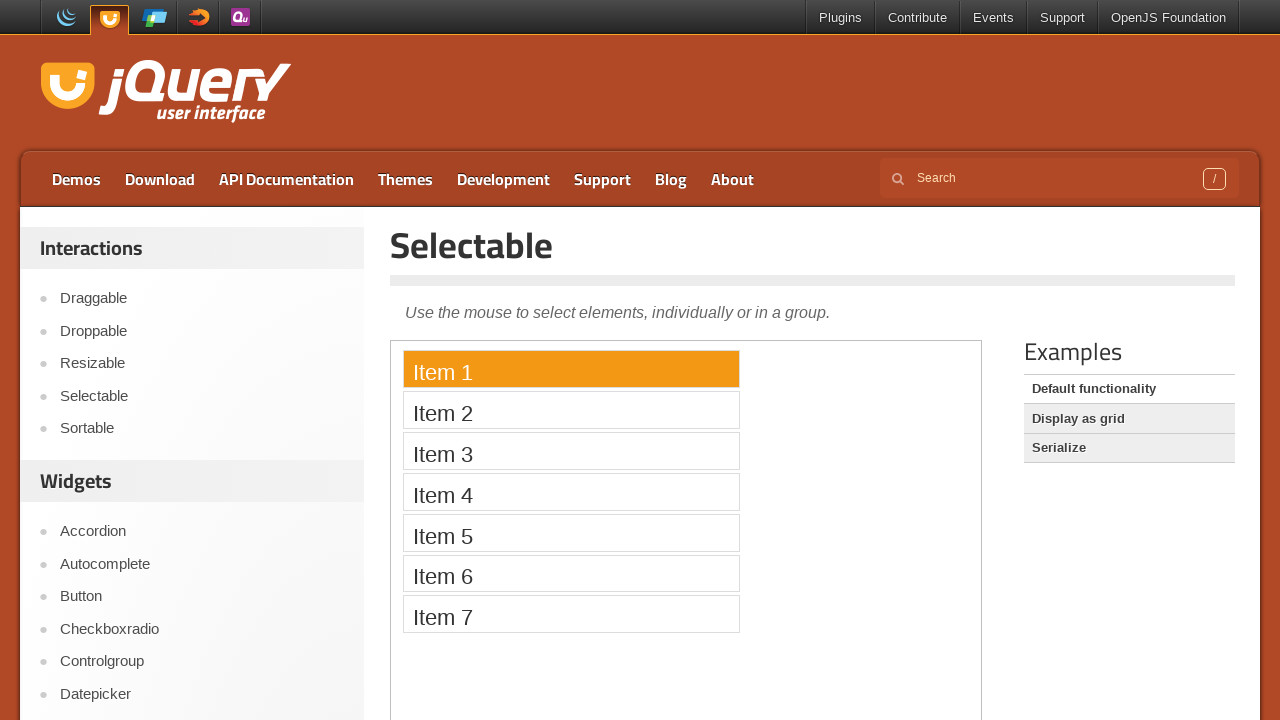

Clicked Item 2 while holding Control at (571, 410) on iframe >> nth=0 >> internal:control=enter-frame >> xpath=//li[contains(text(),'I
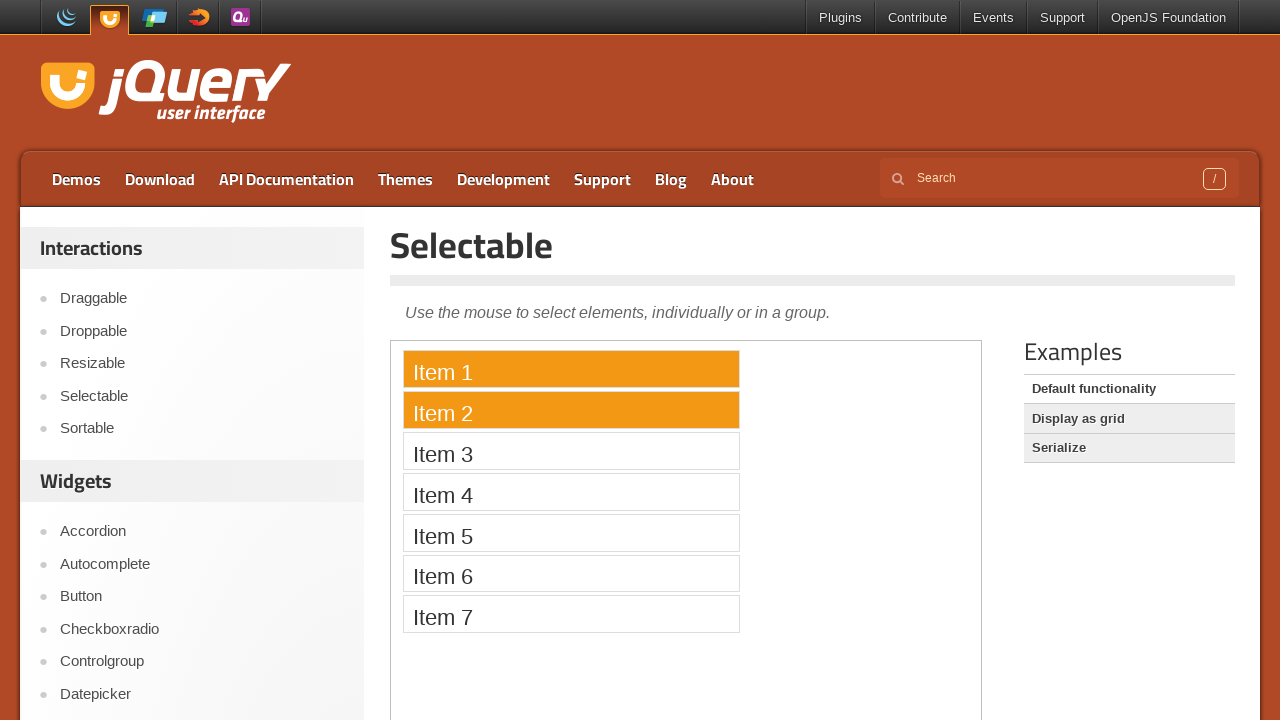

Clicked Item 3 while holding Control at (571, 451) on iframe >> nth=0 >> internal:control=enter-frame >> xpath=//li[contains(text(),'I
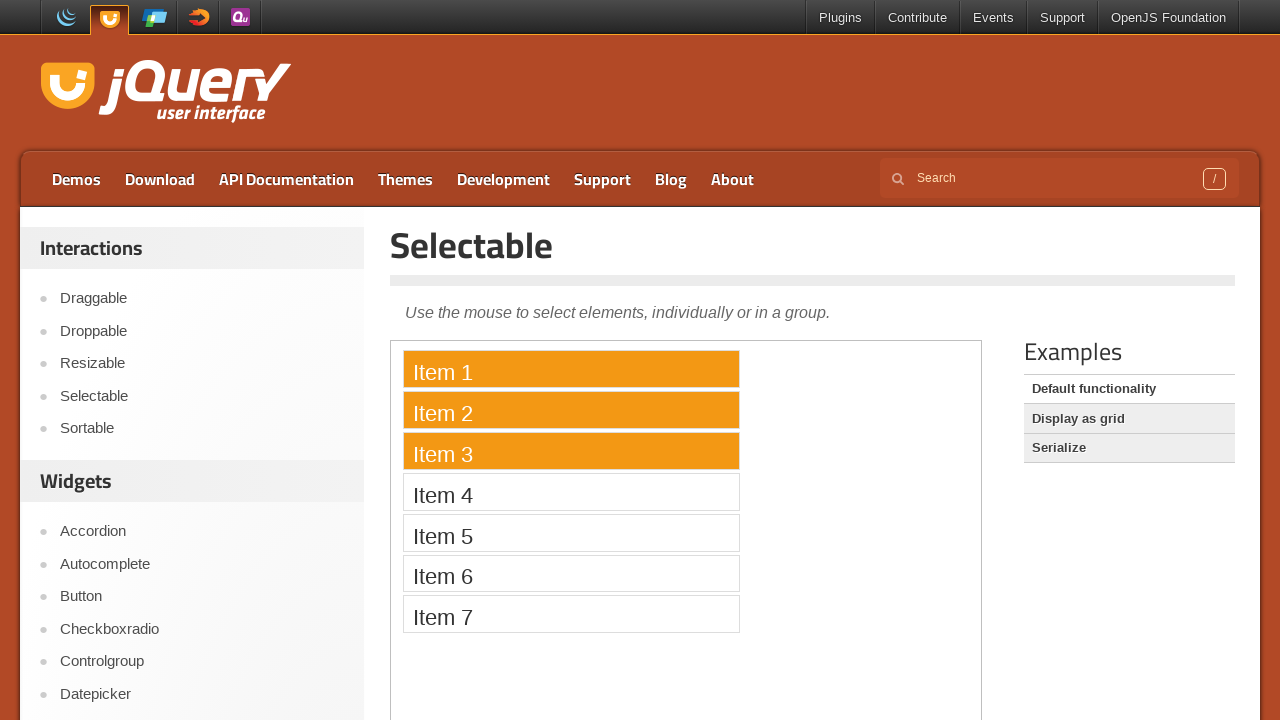

Clicked Item 4 while holding Control at (571, 492) on iframe >> nth=0 >> internal:control=enter-frame >> xpath=//li[contains(text(),'I
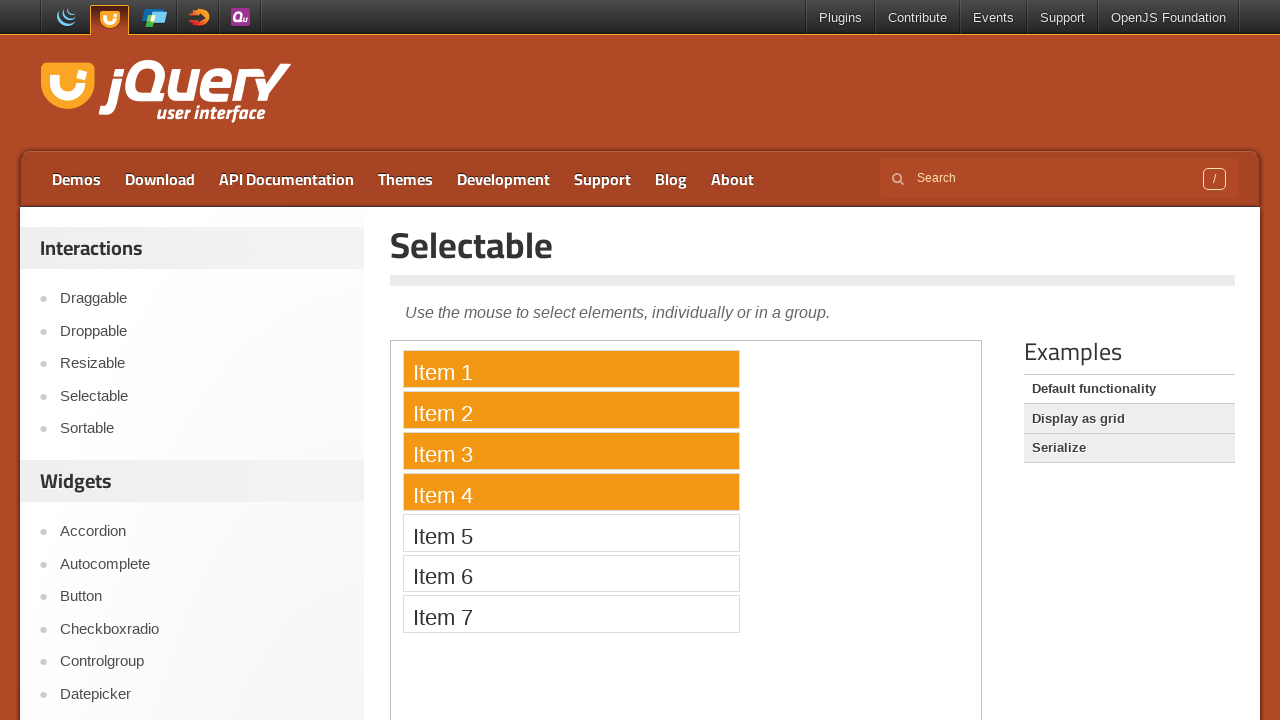

Released Control key
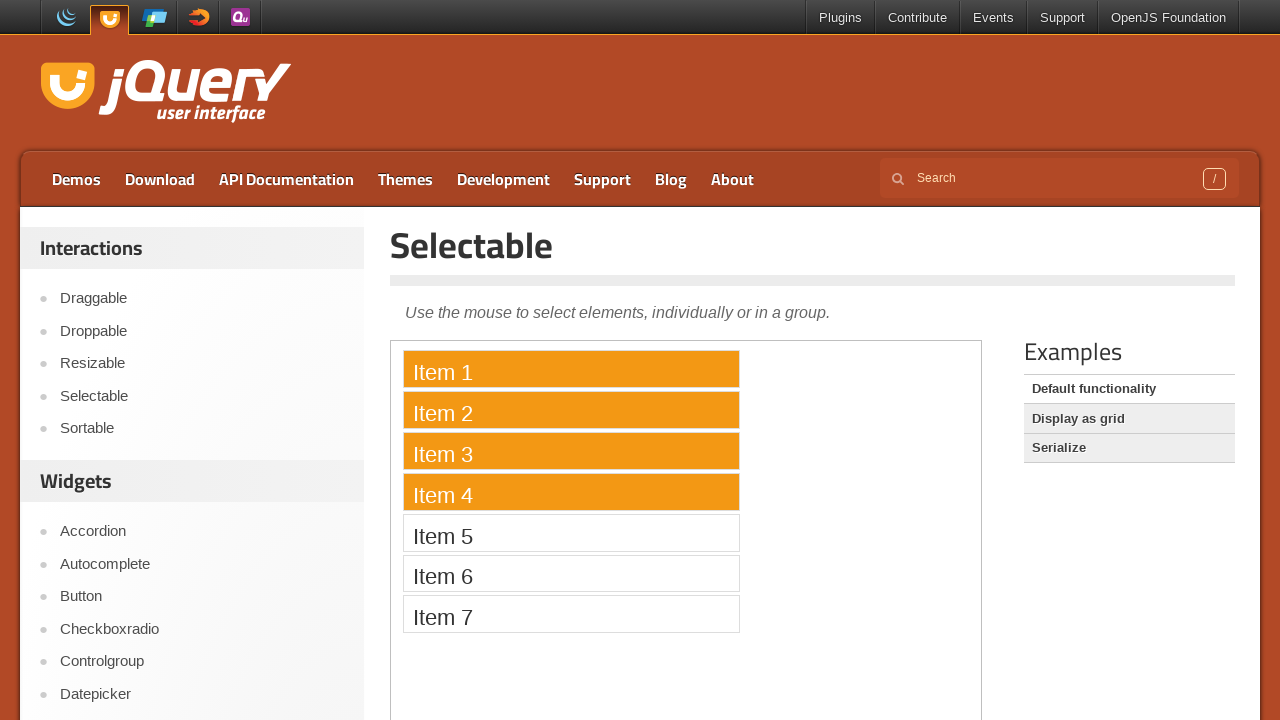

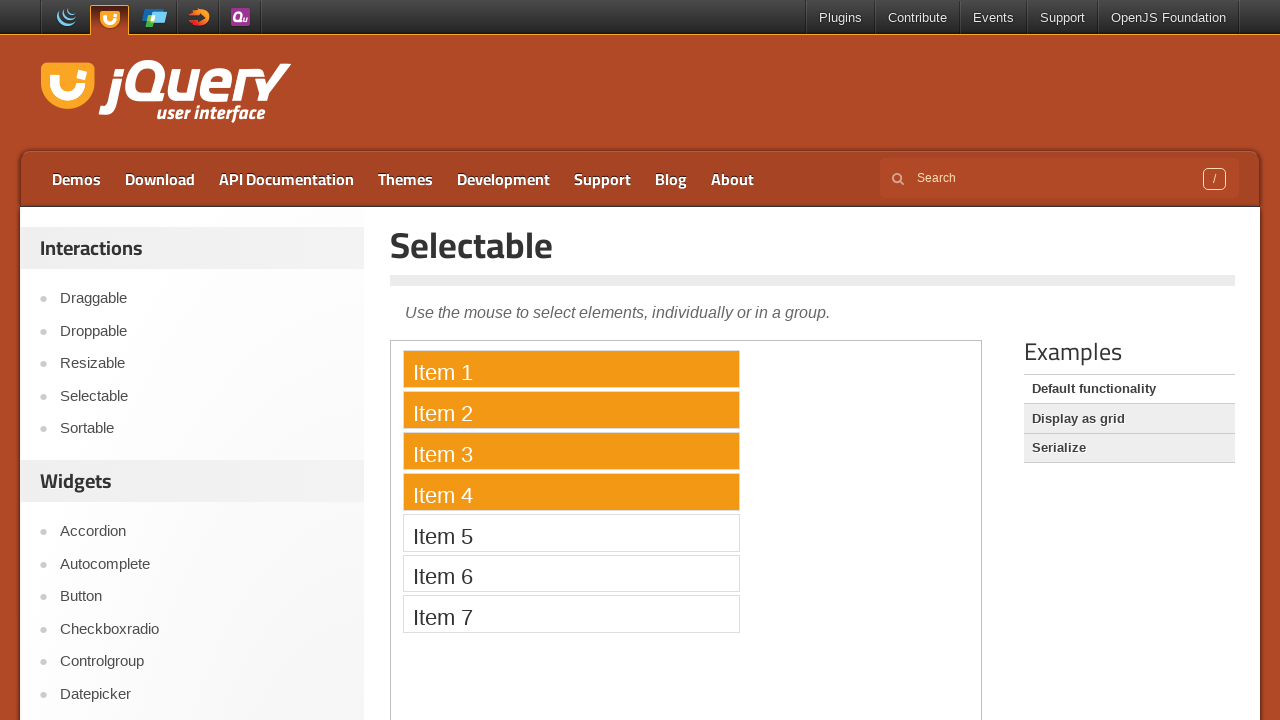